Tests number input field functionality by entering a numeric value and using keyboard arrow keys to increment and decrement the value

Starting URL: http://the-internet.herokuapp.com/inputs

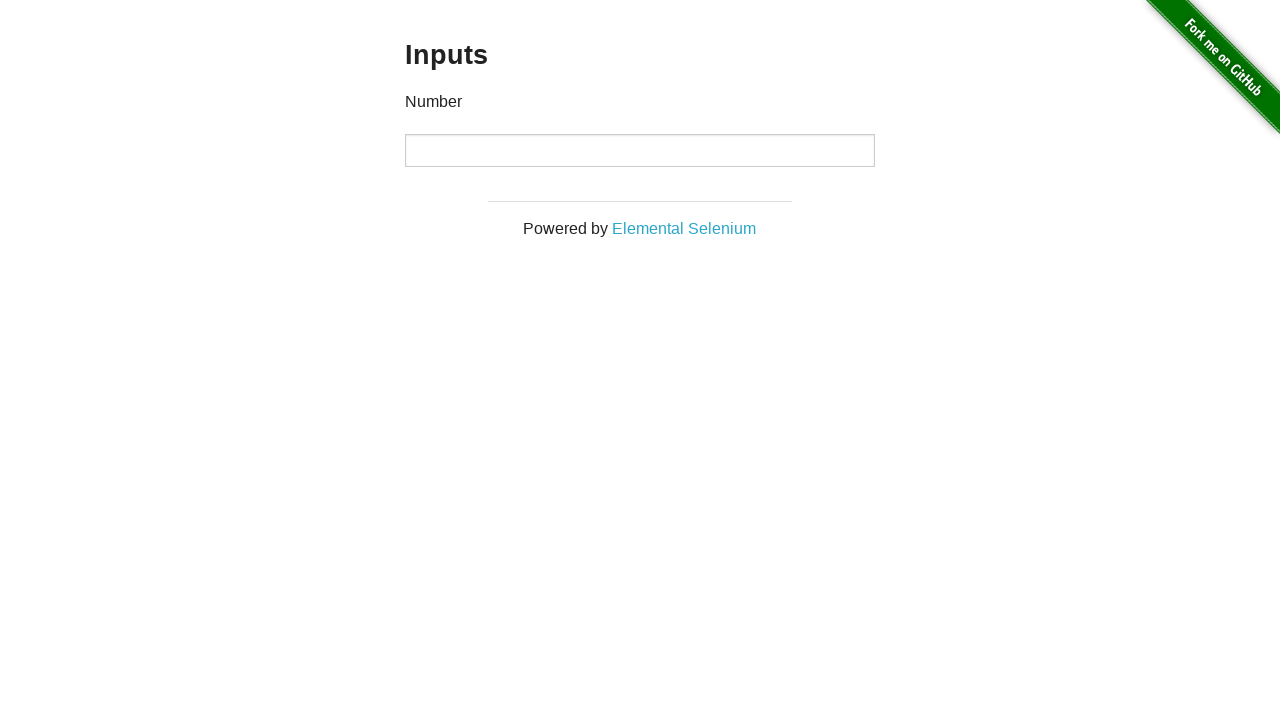

Filled number input field with value '23456' on //*[@id='content']/div/div/div/input
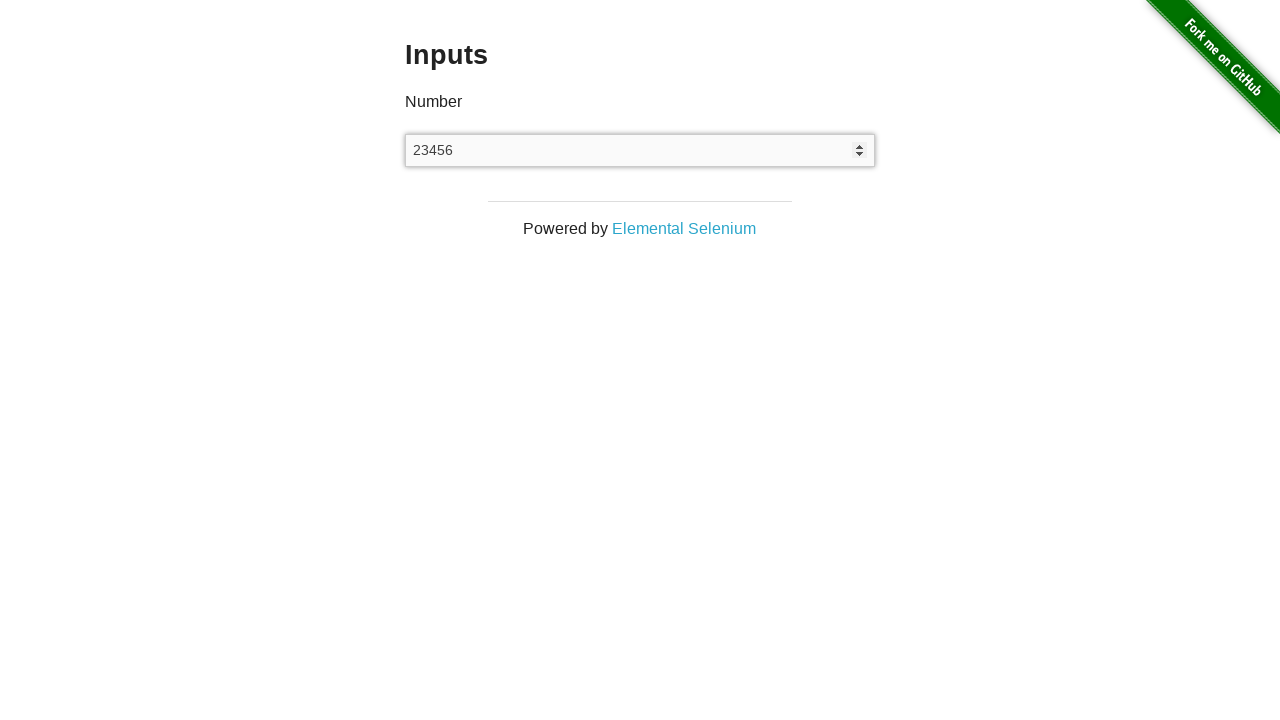

Located the number input field
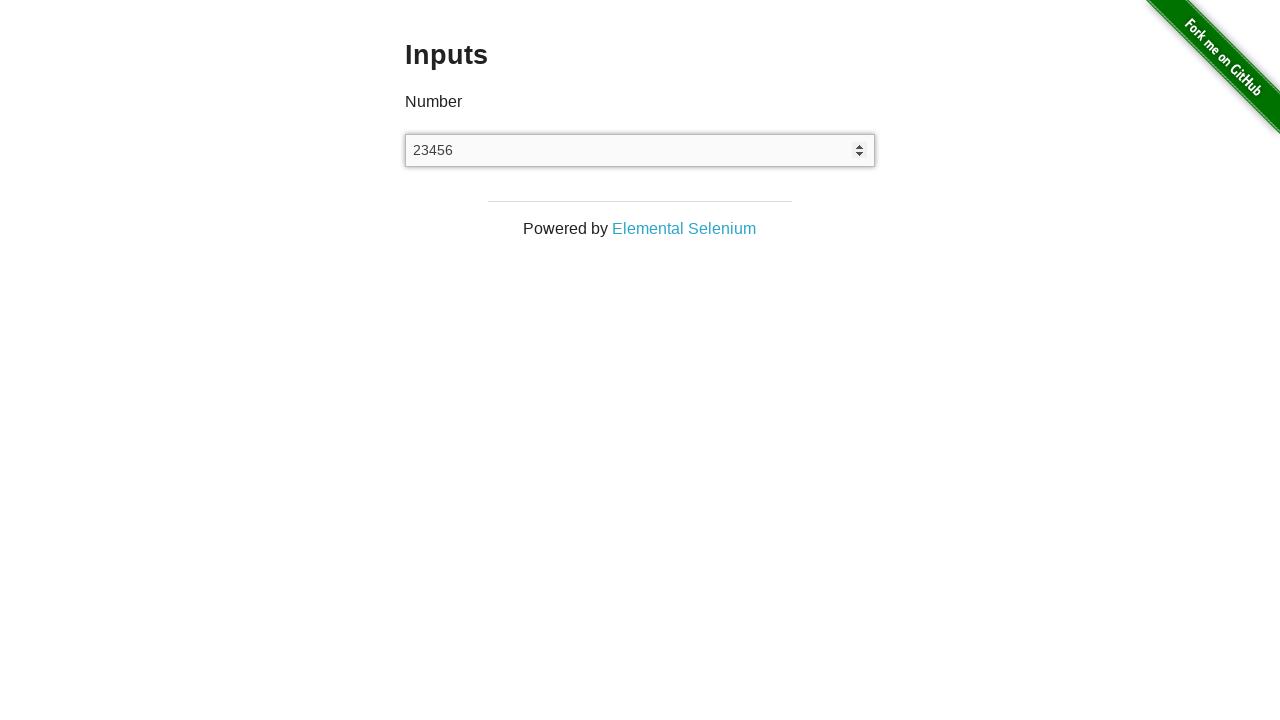

Verified input value is '23456'
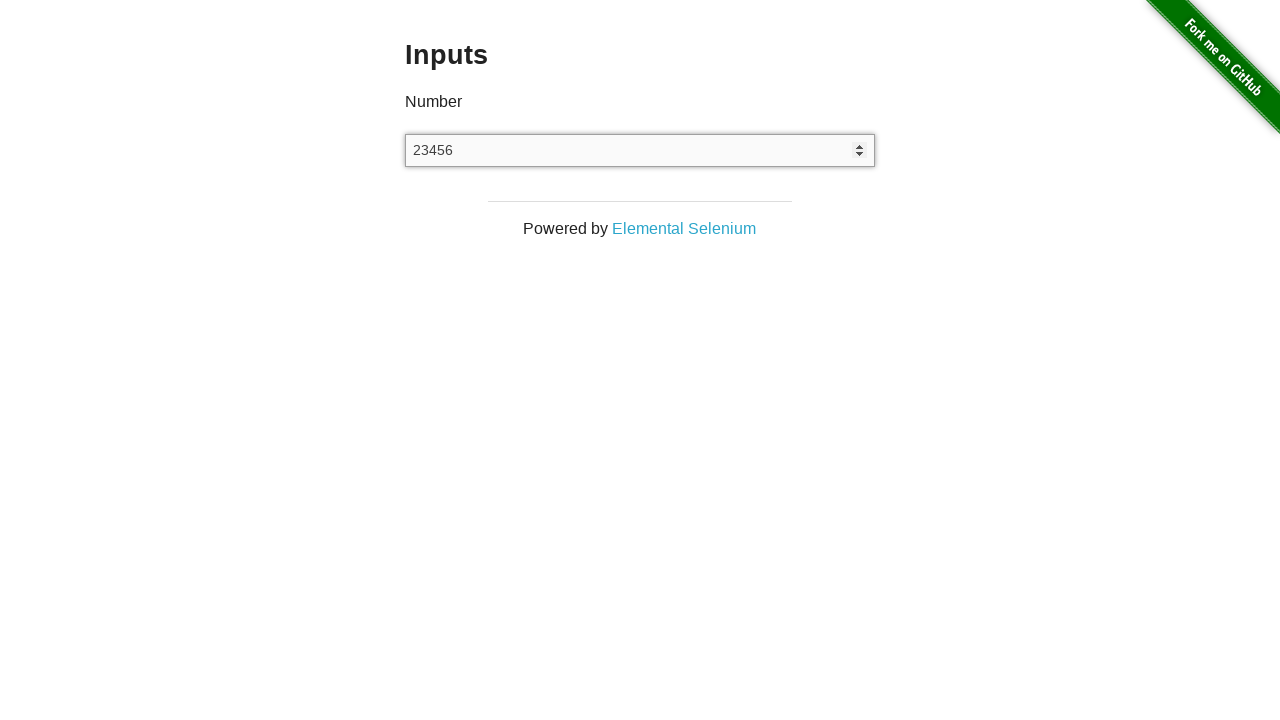

Pressed ArrowUp key to increment value on xpath=//*[@id='content']/div/div/div/input
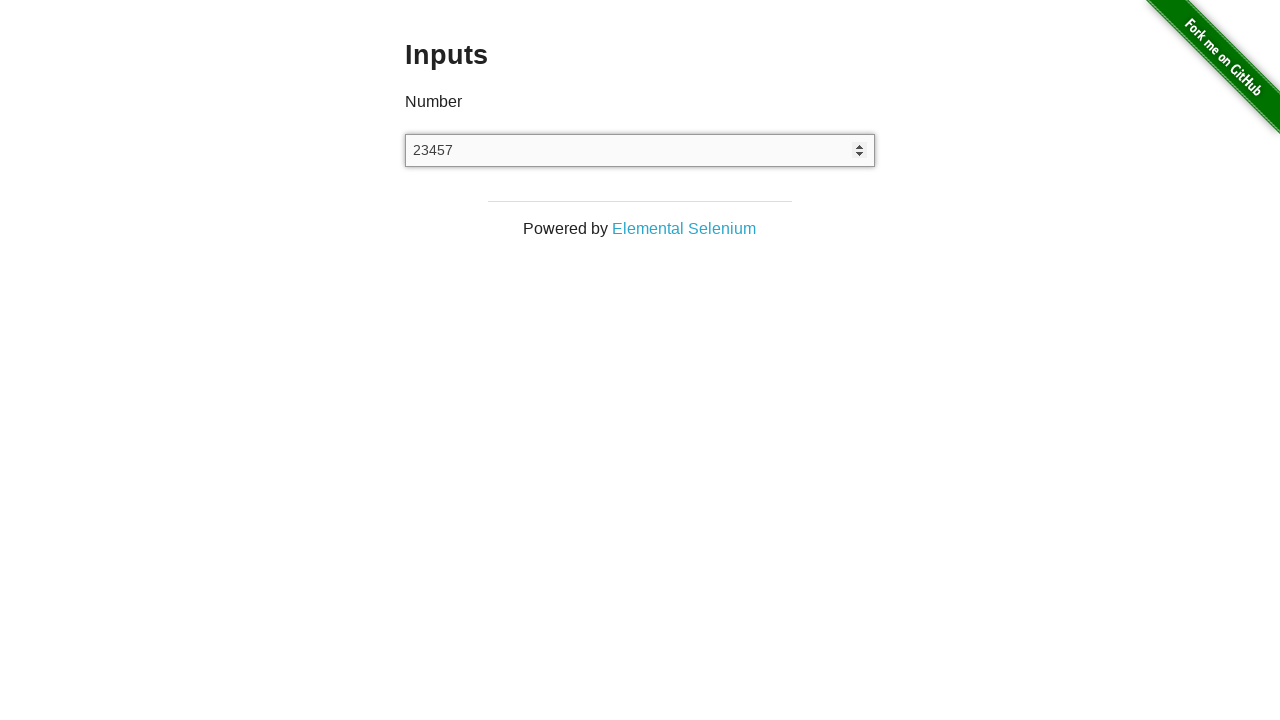

Verified input value incremented to '23457'
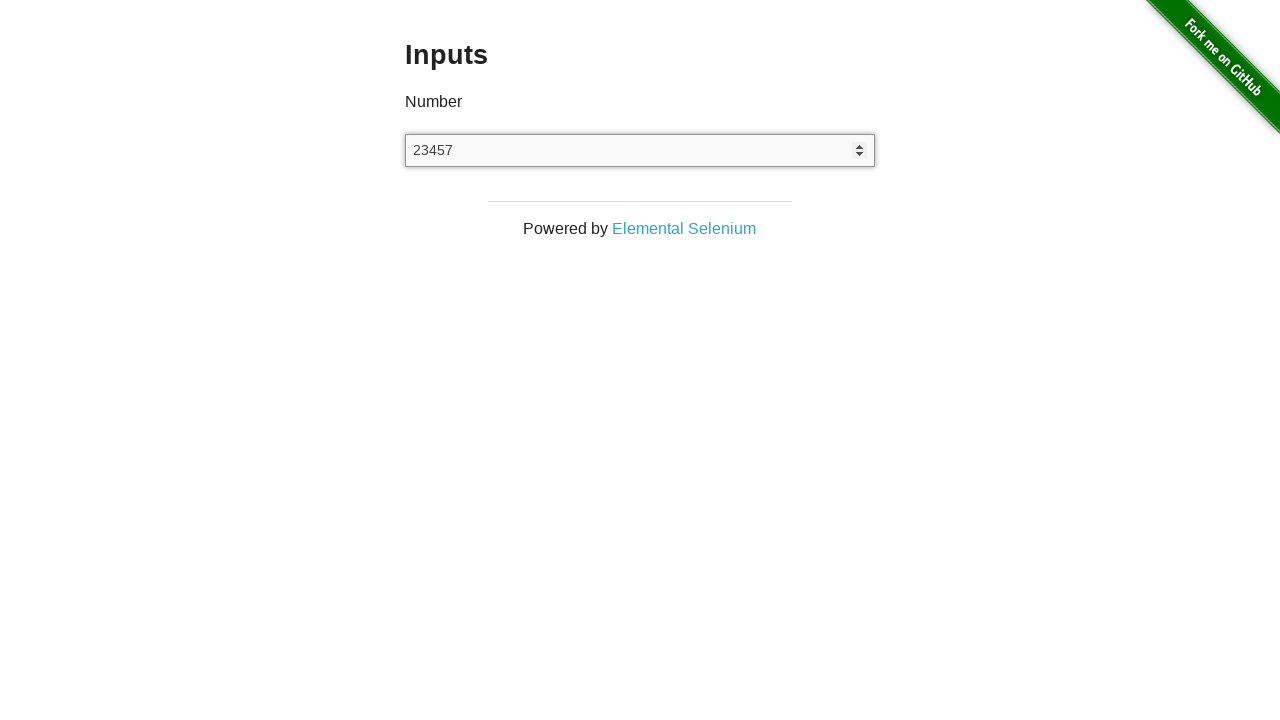

Pressed ArrowDown key to decrement value on xpath=//*[@id='content']/div/div/div/input
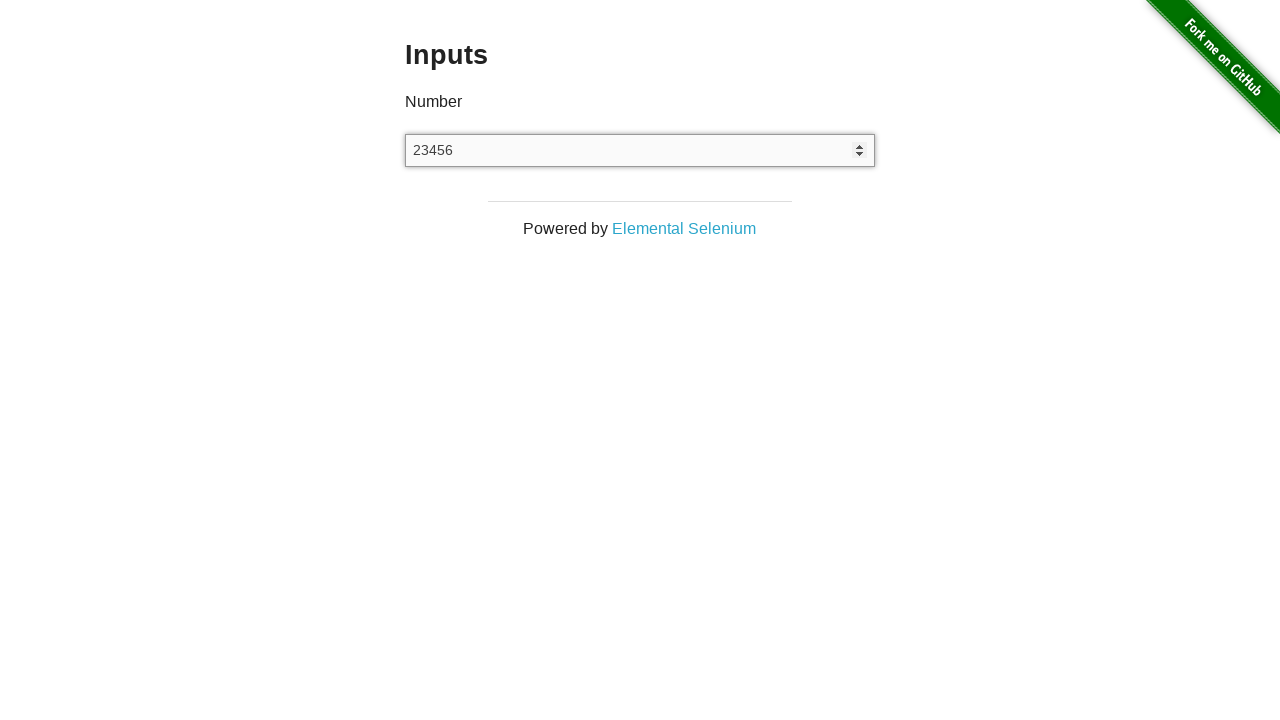

Verified input value decremented back to '23456'
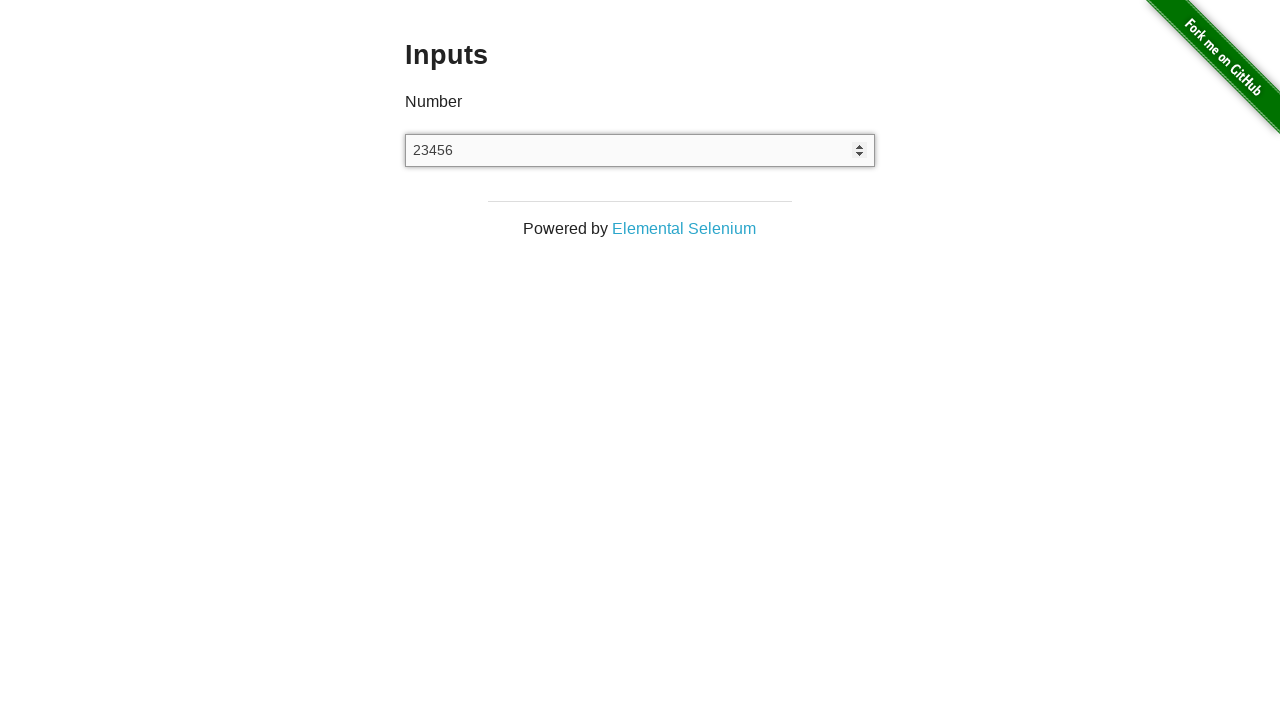

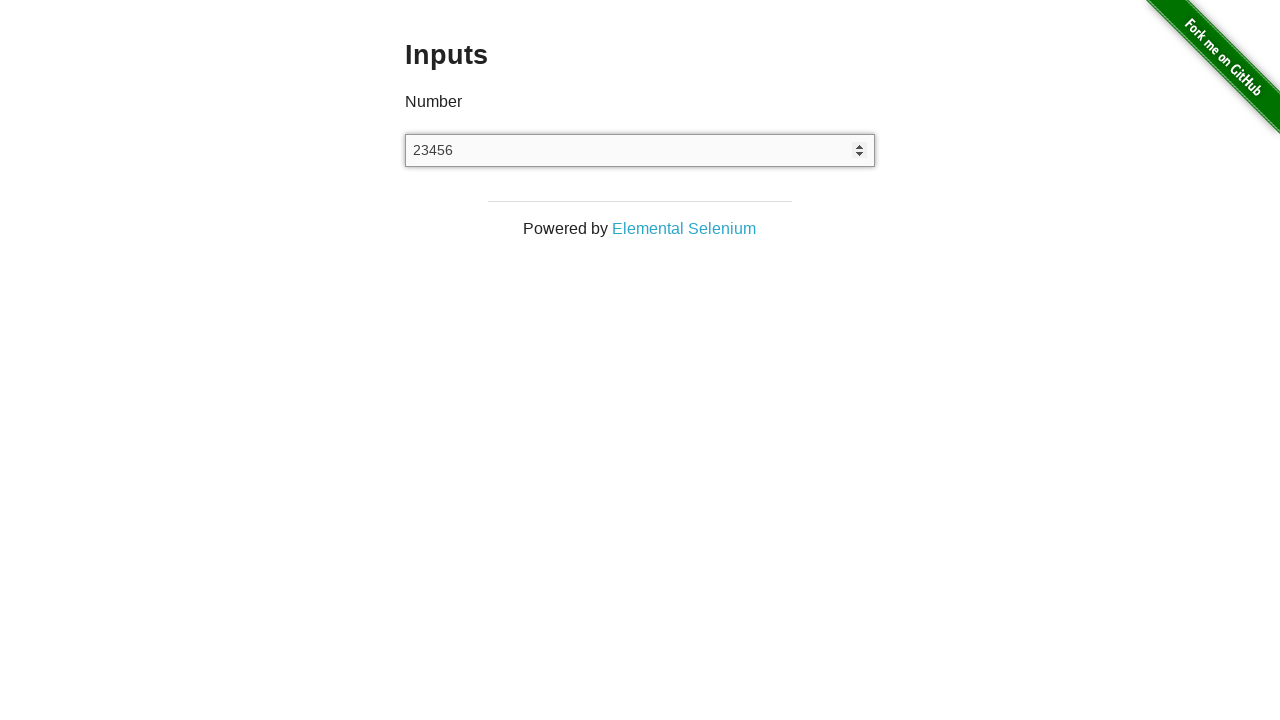